Tests the search autofill feature by typing a movie title and selecting from the autofill suggestions

Starting URL: https://moviesmatchmaker.com/

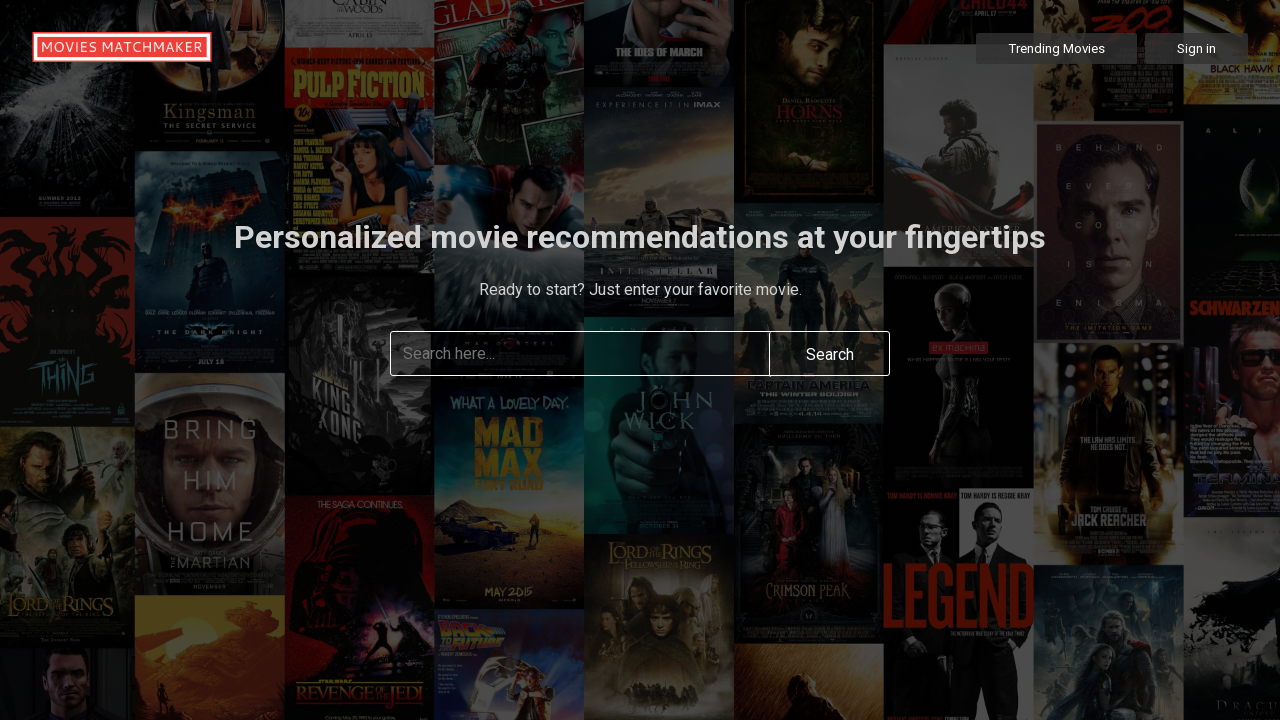

Entered 'The Dark Knight' in search box on xpath=/html/body/section/form/input
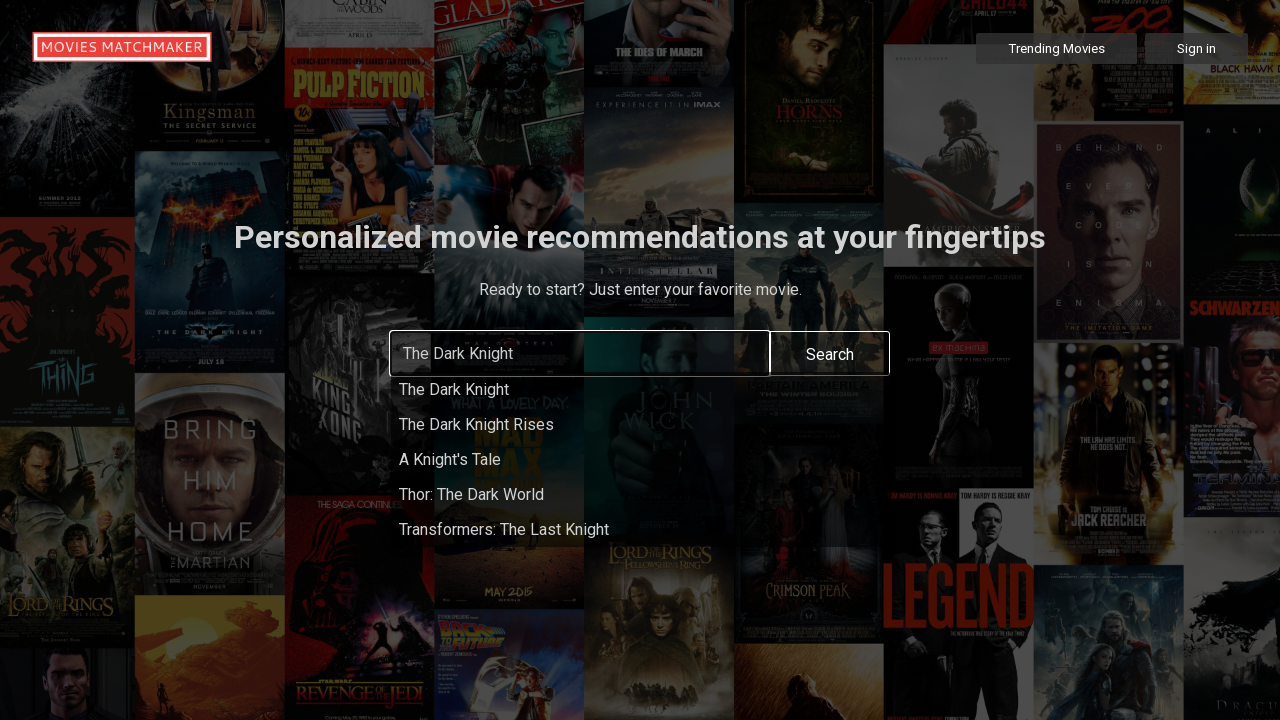

Selected first autofill suggestion from dropdown at (641, 390) on xpath=//*[@id='ul']/li[1]
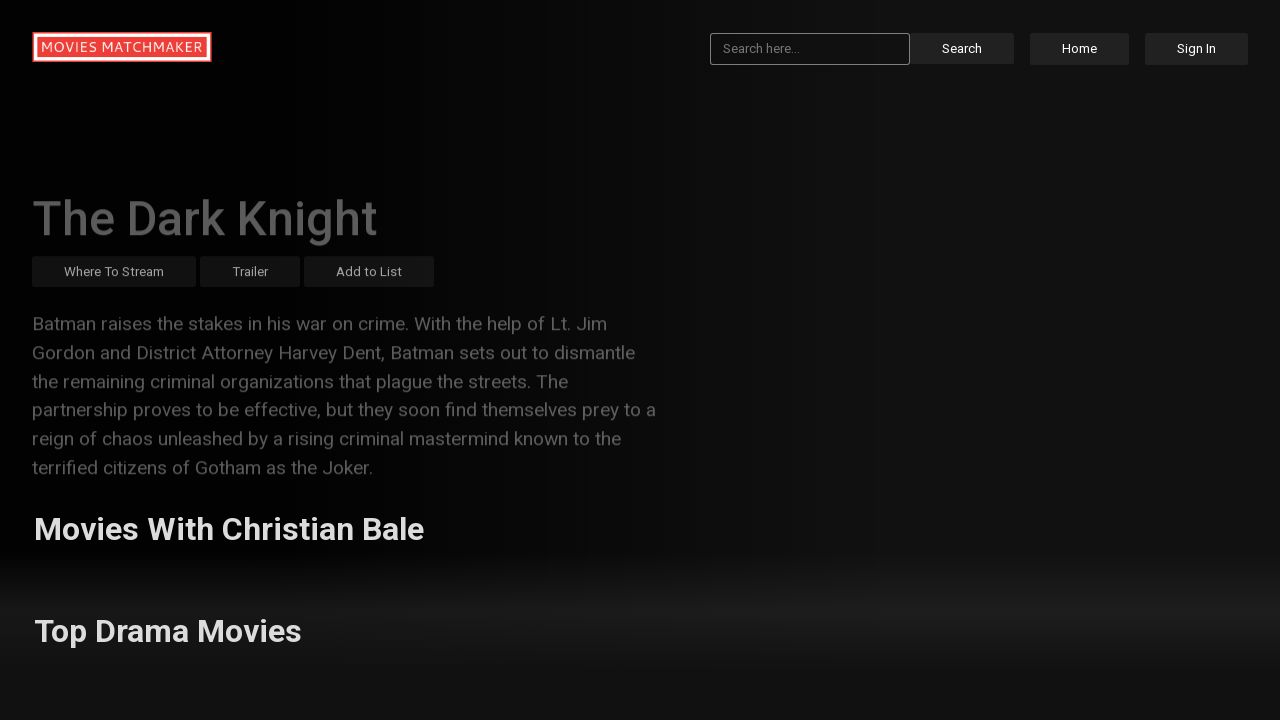

Results page loaded with display_movies stylesheet
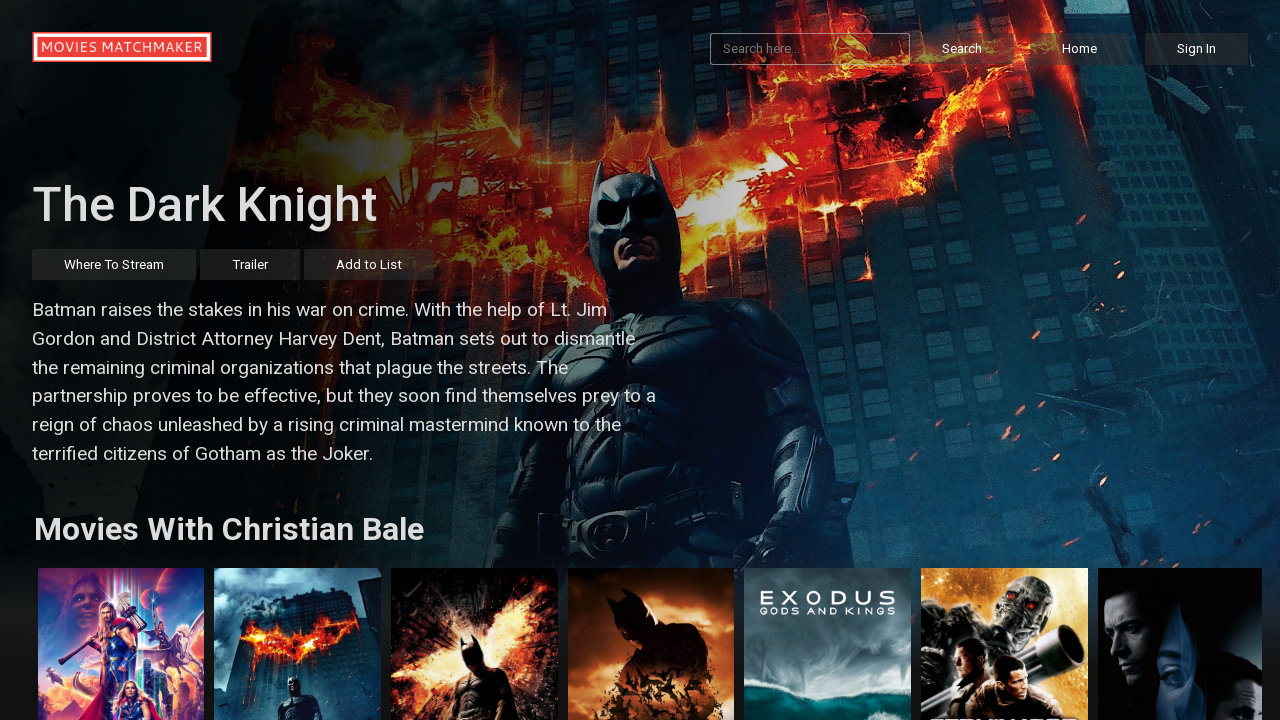

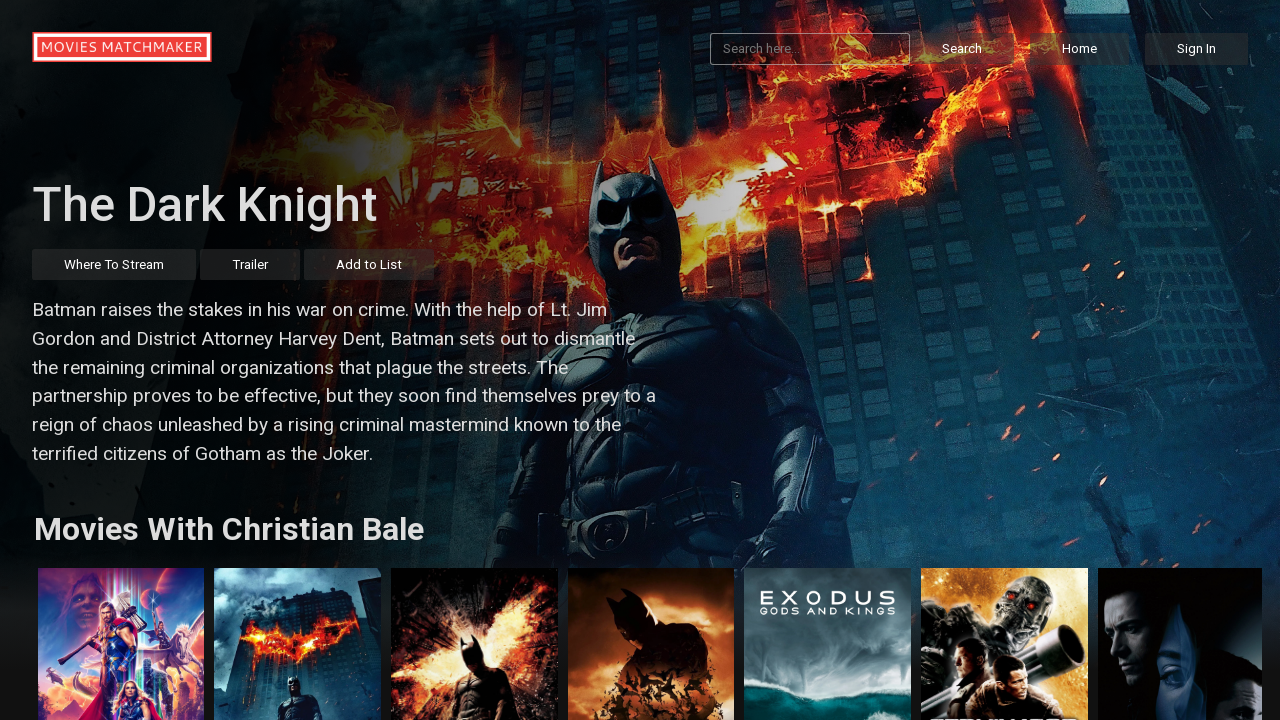